Tests window switching functionality by clicking a link to open a new window, extracting text from the child window, and using that text to fill a form field in the parent window

Starting URL: https://rahulshettyacademy.com/loginpagePractise

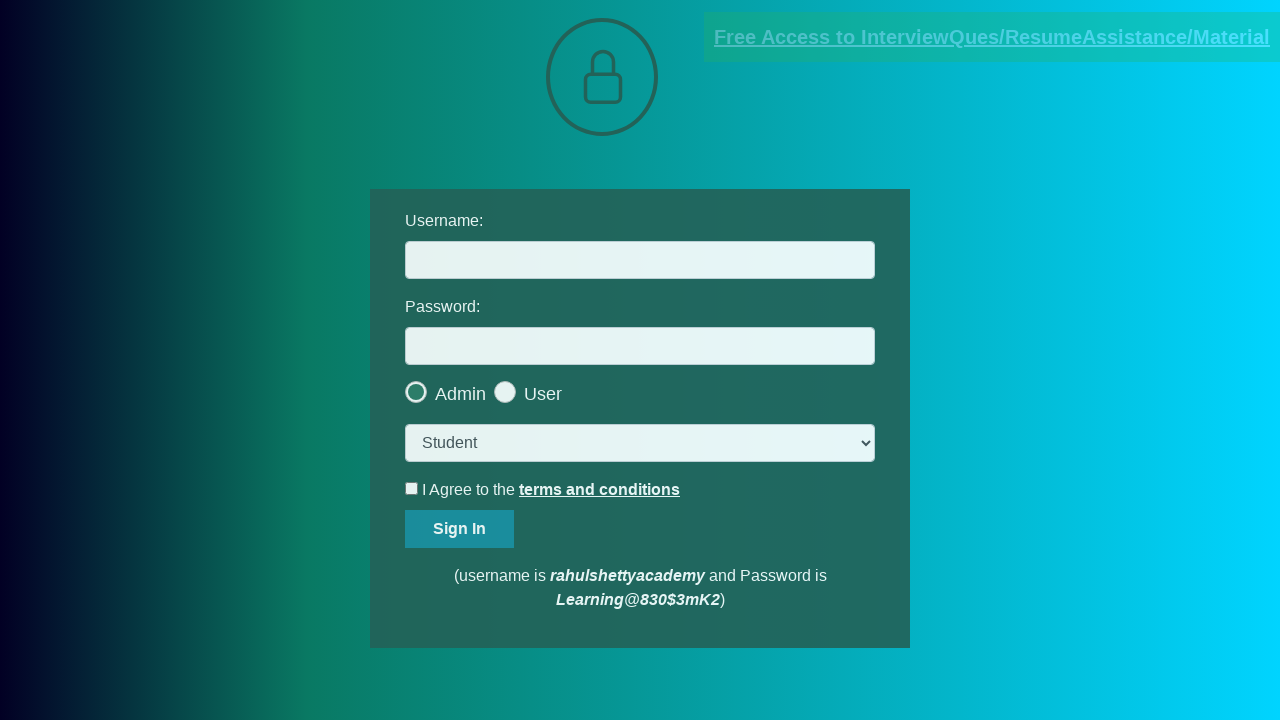

Clicked blinking text link to open new window at (992, 37) on .blinkingText
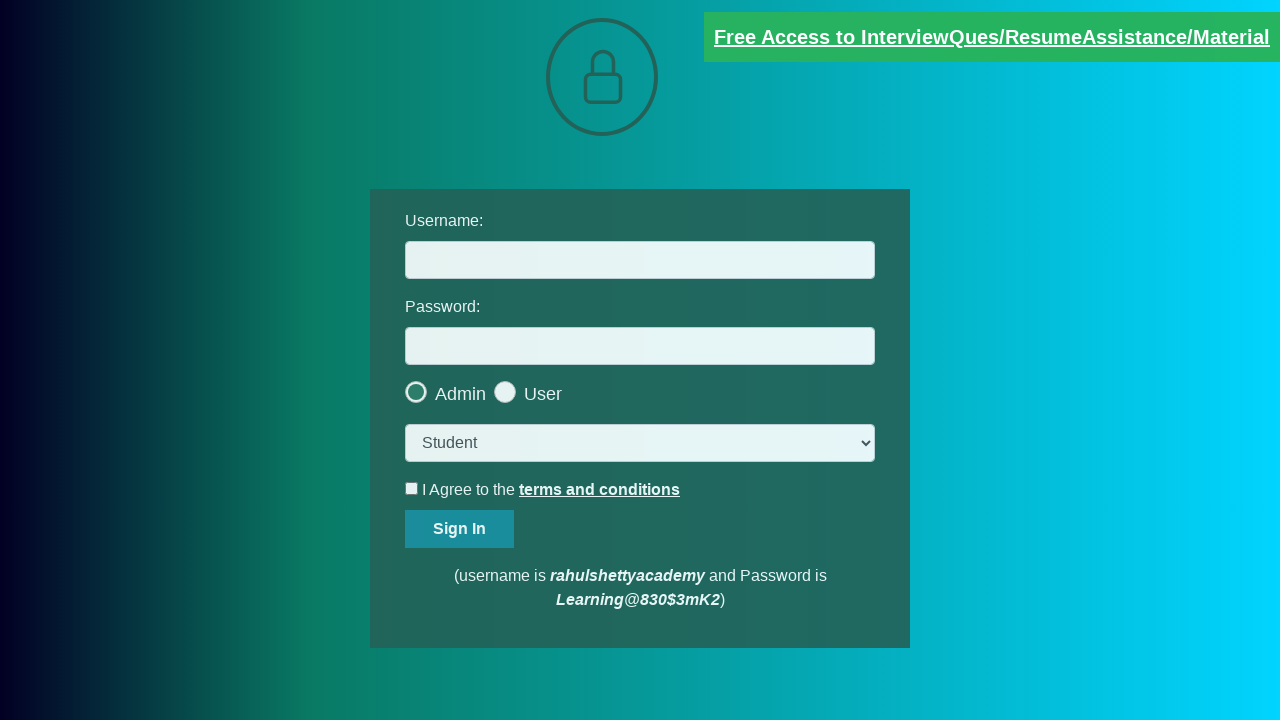

New window/page opened and captured
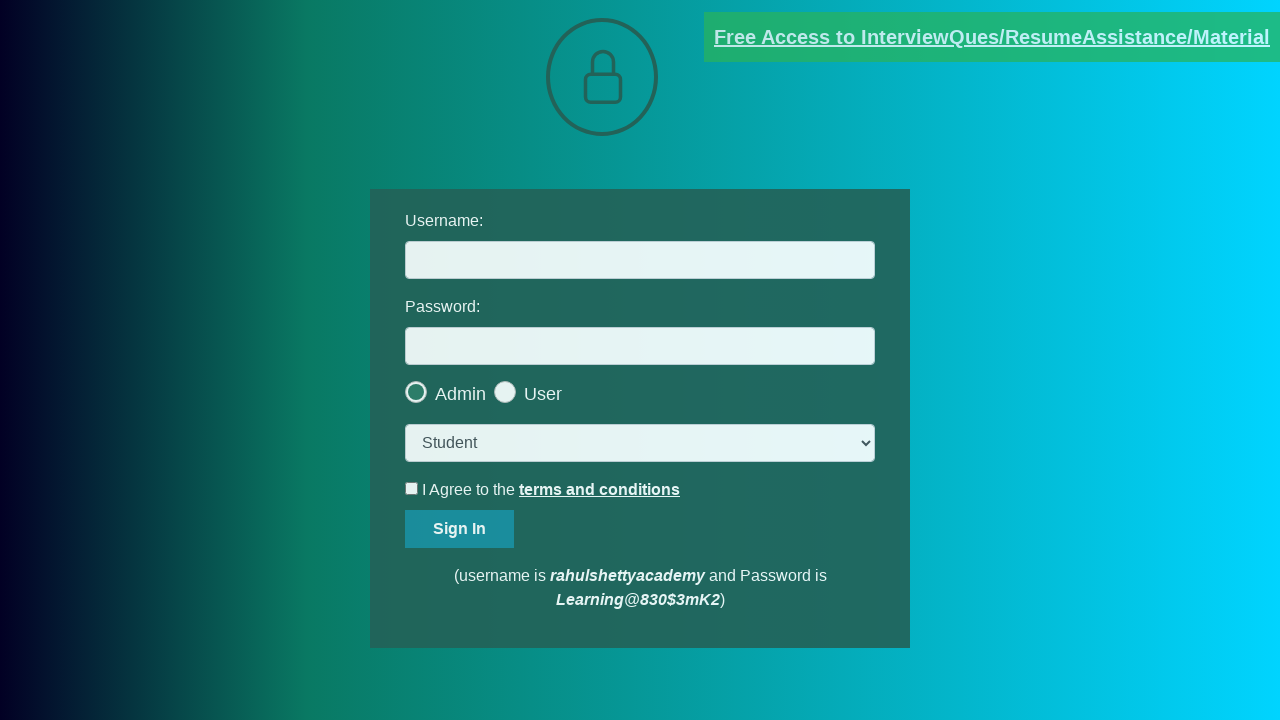

Extracted text from child window element with class 'im-para.red'
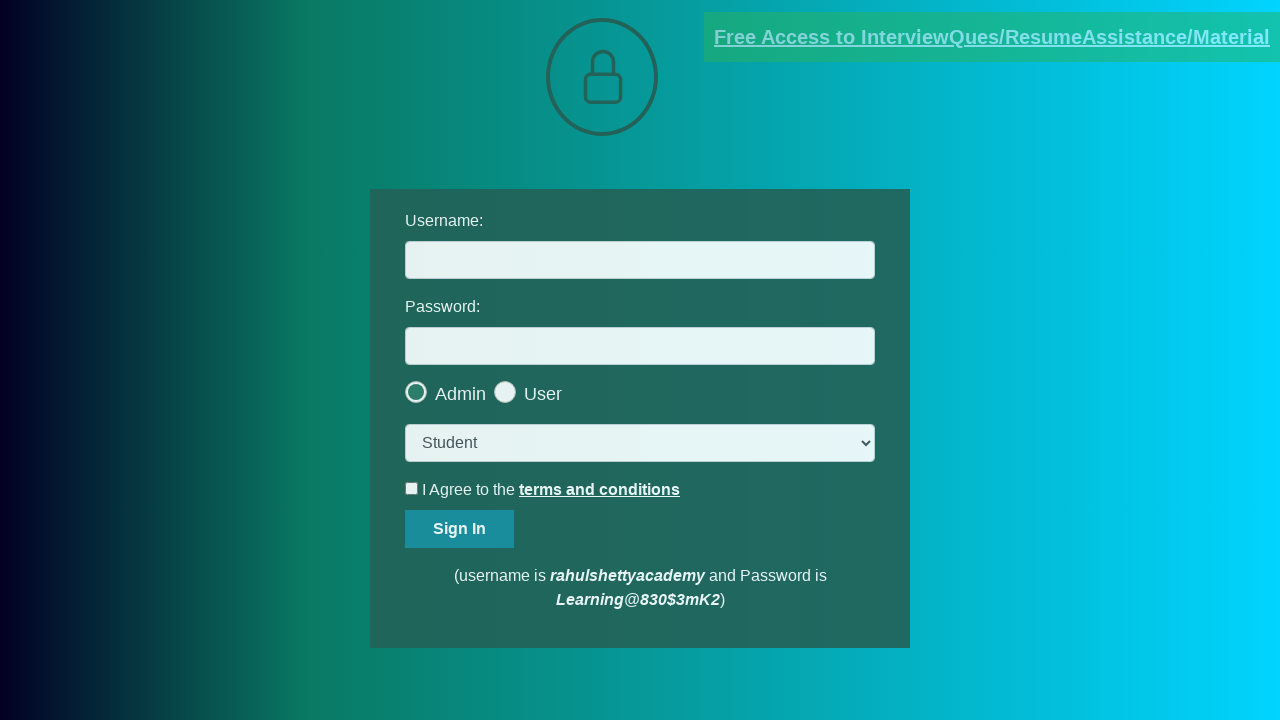

Split extracted text by 'at' delimiter to parse email
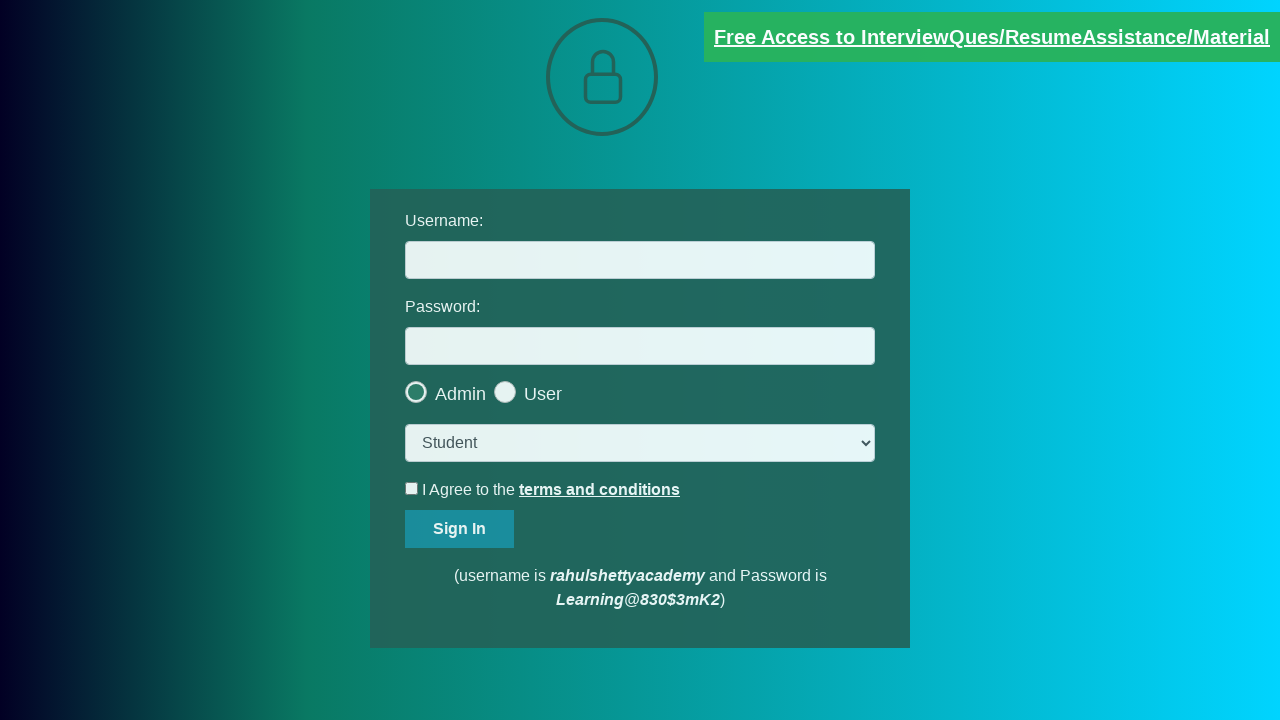

Parsed email address: mentor@rahulshettyacademy.com
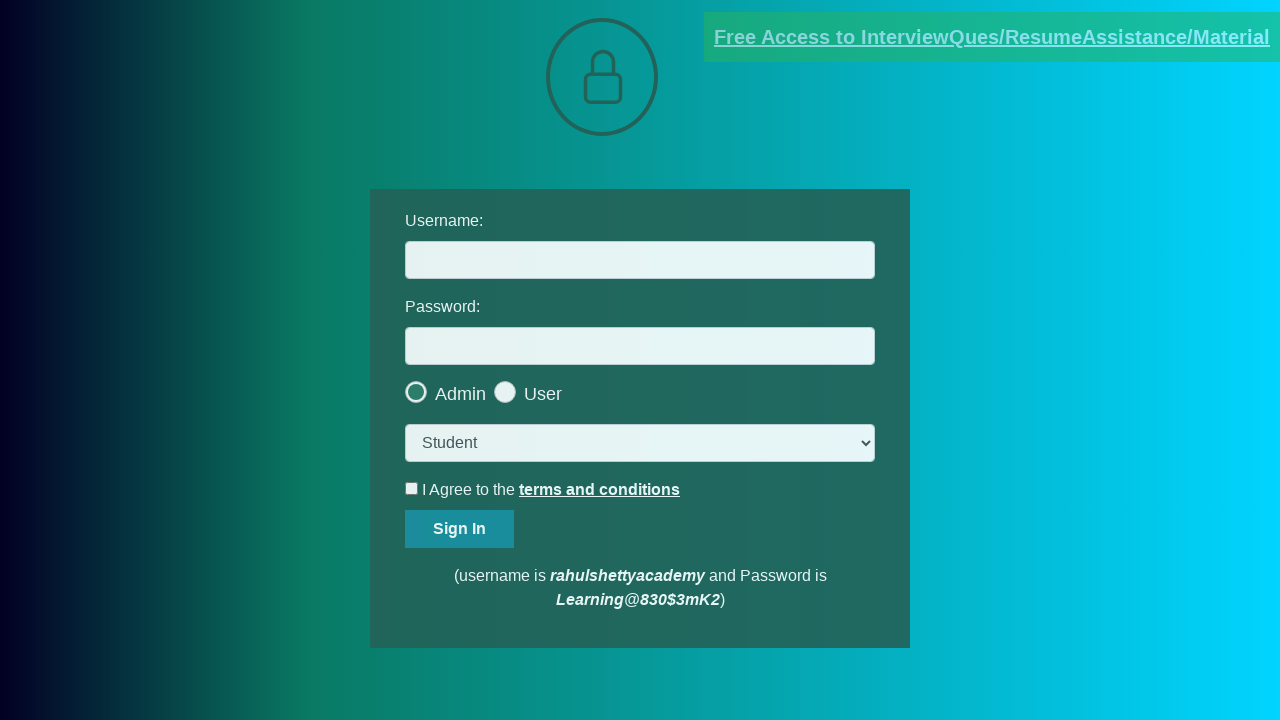

Filled username field with extracted email: mentor@rahulshettyacademy.com on #username
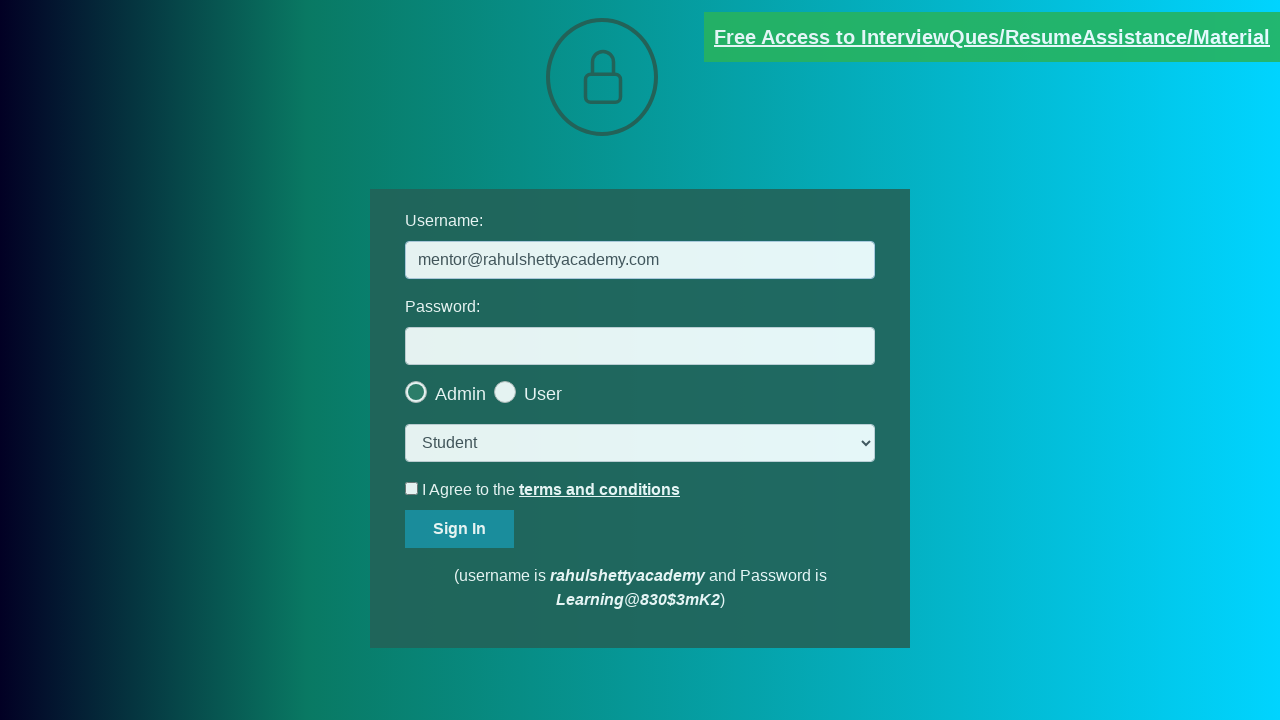

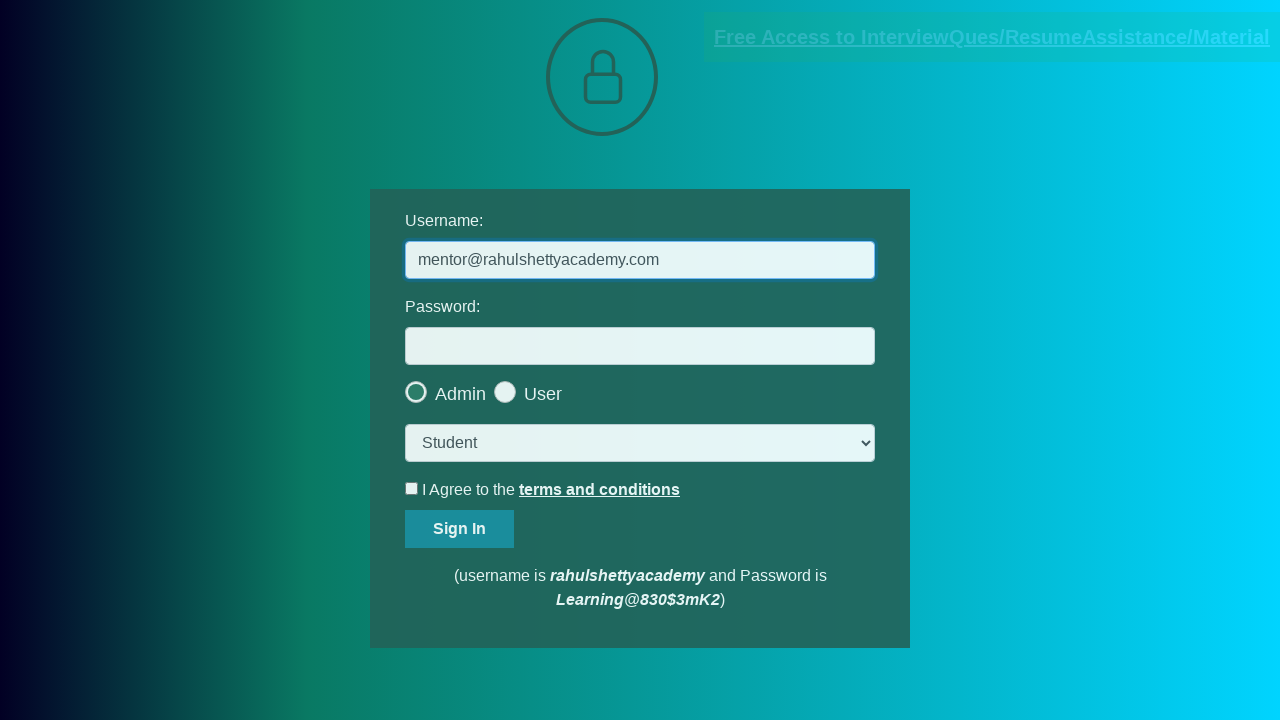